Tests displaying jQuery Growl notification messages on a page by injecting jQuery, jQuery Growl library, and its styles, then triggering various notification types

Starting URL: http://the-internet.herokuapp.com

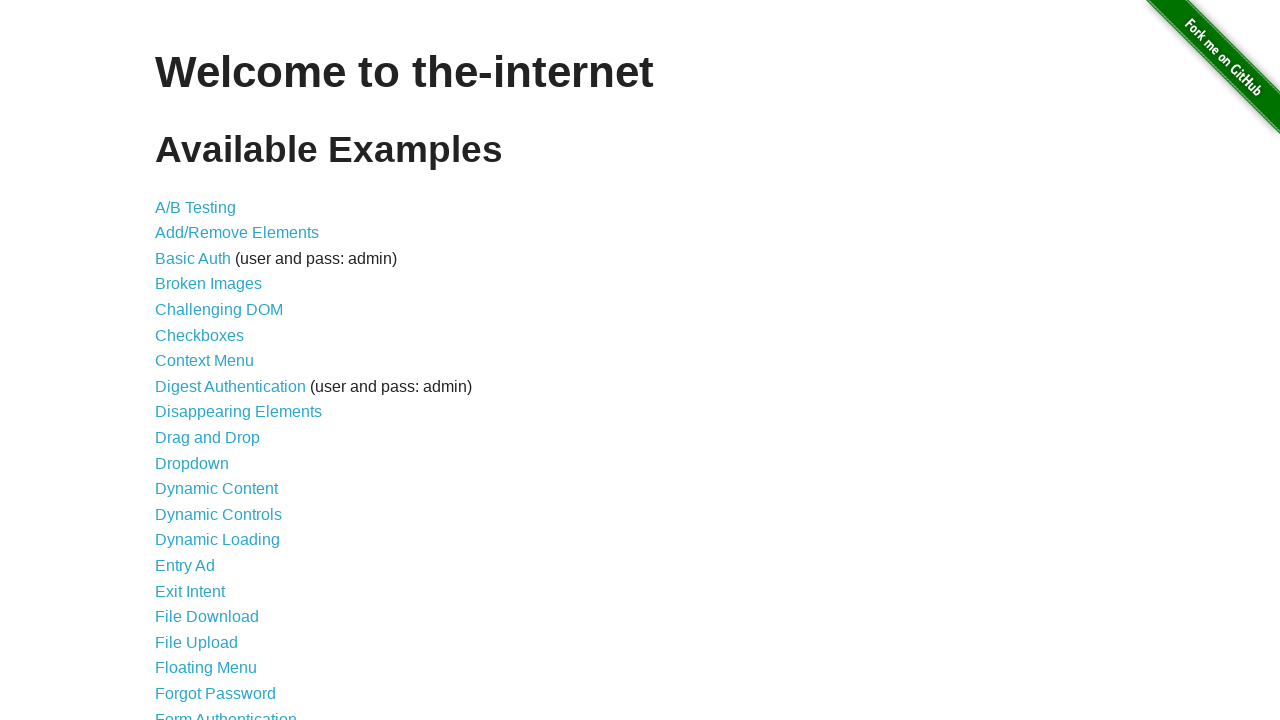

Injected jQuery library into page
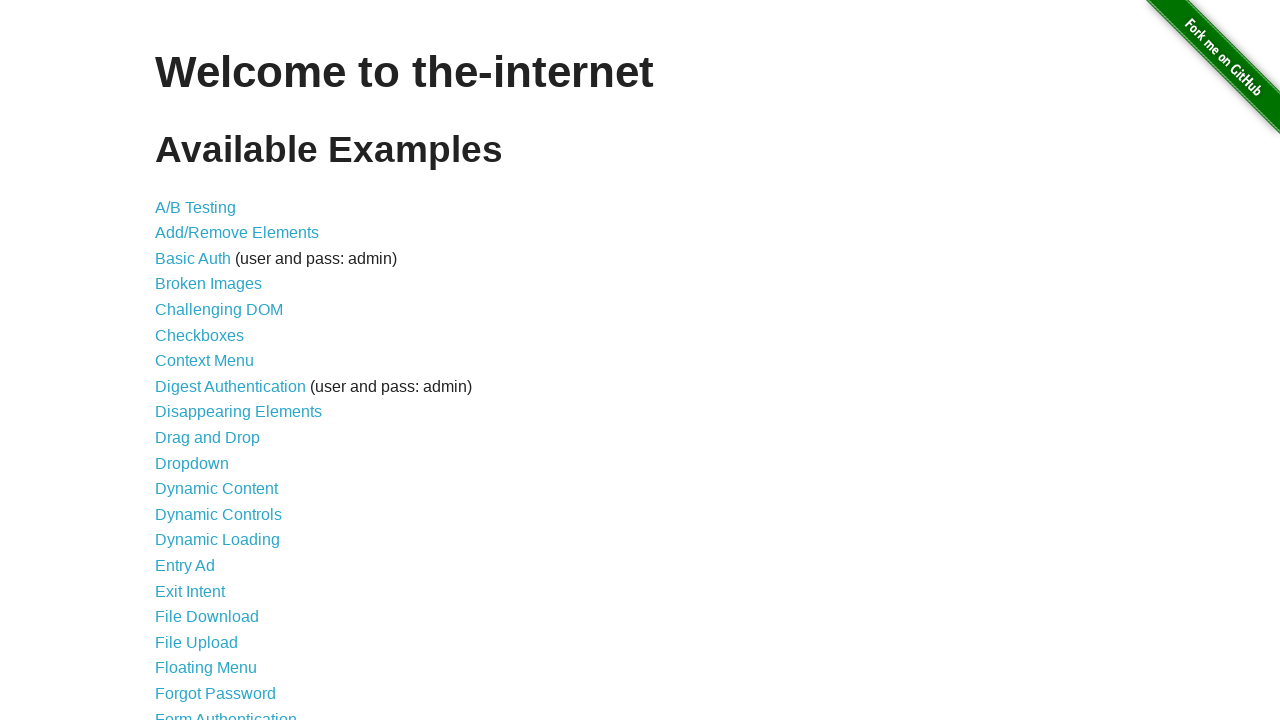

Loaded jQuery Growl library via getScript
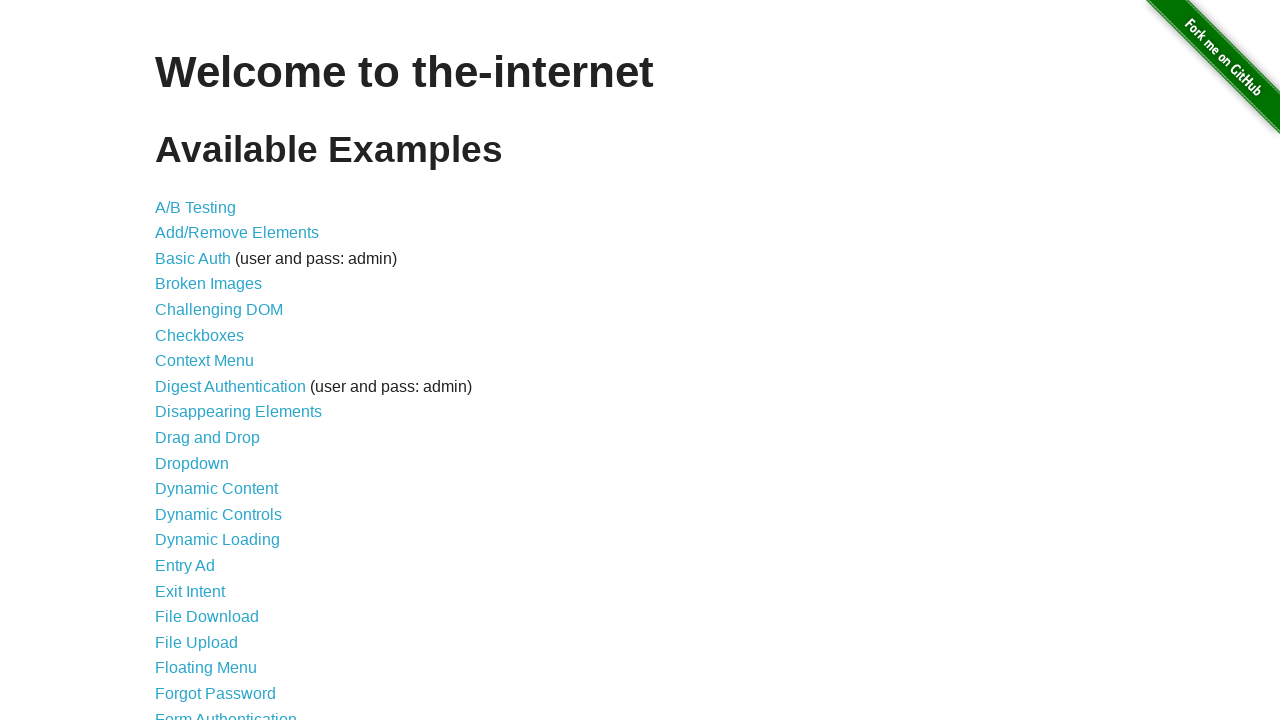

Injected jQuery Growl CSS styles into page
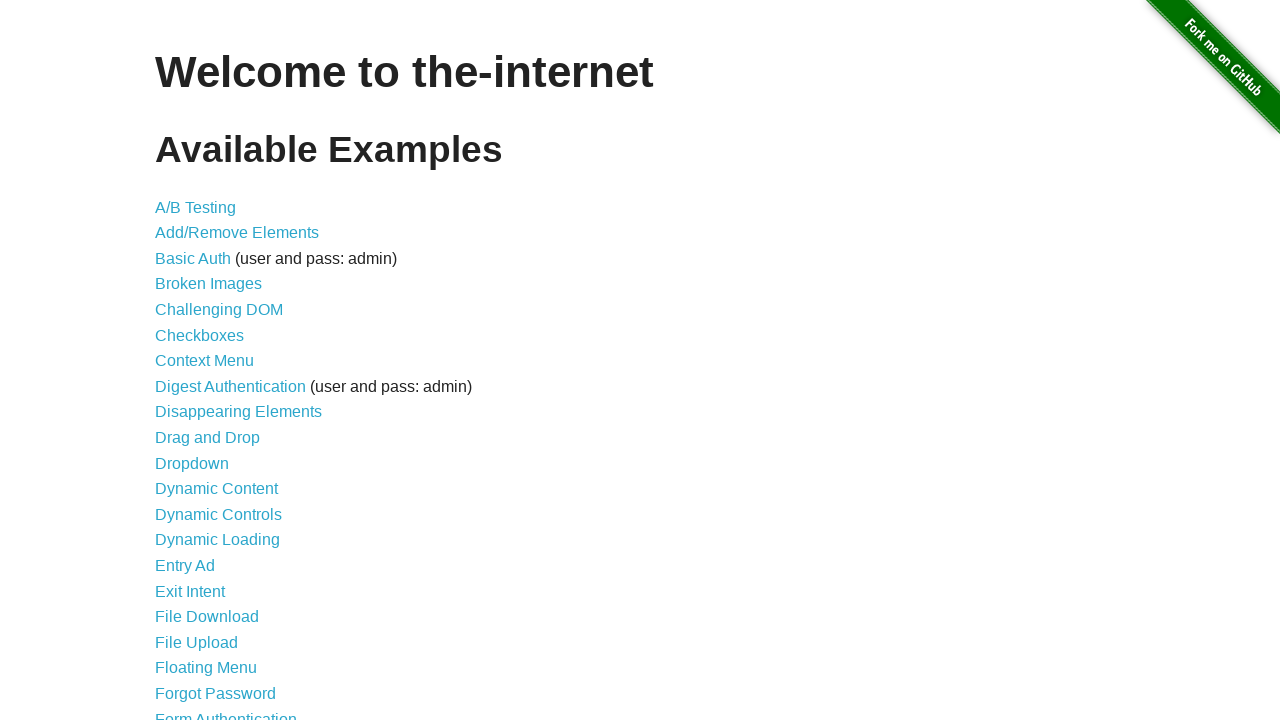

Waited 1 second for scripts to load
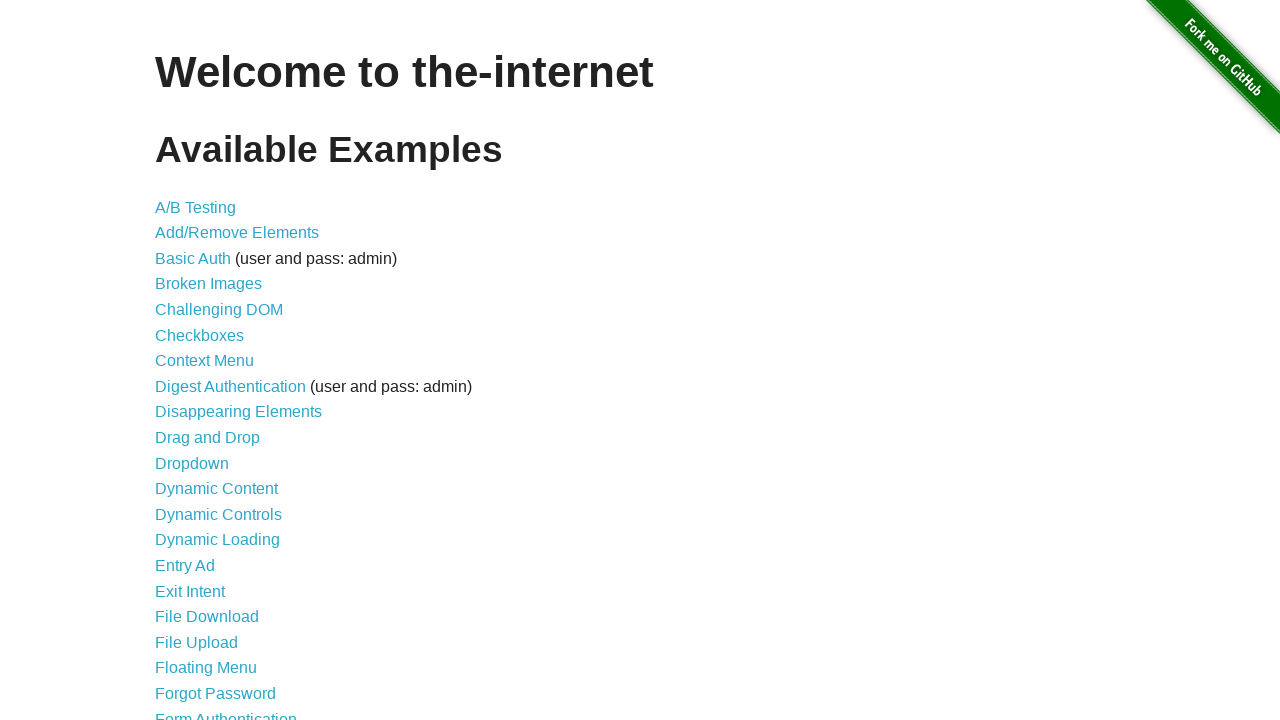

Displayed default growl notification with title 'GET' and message '/'
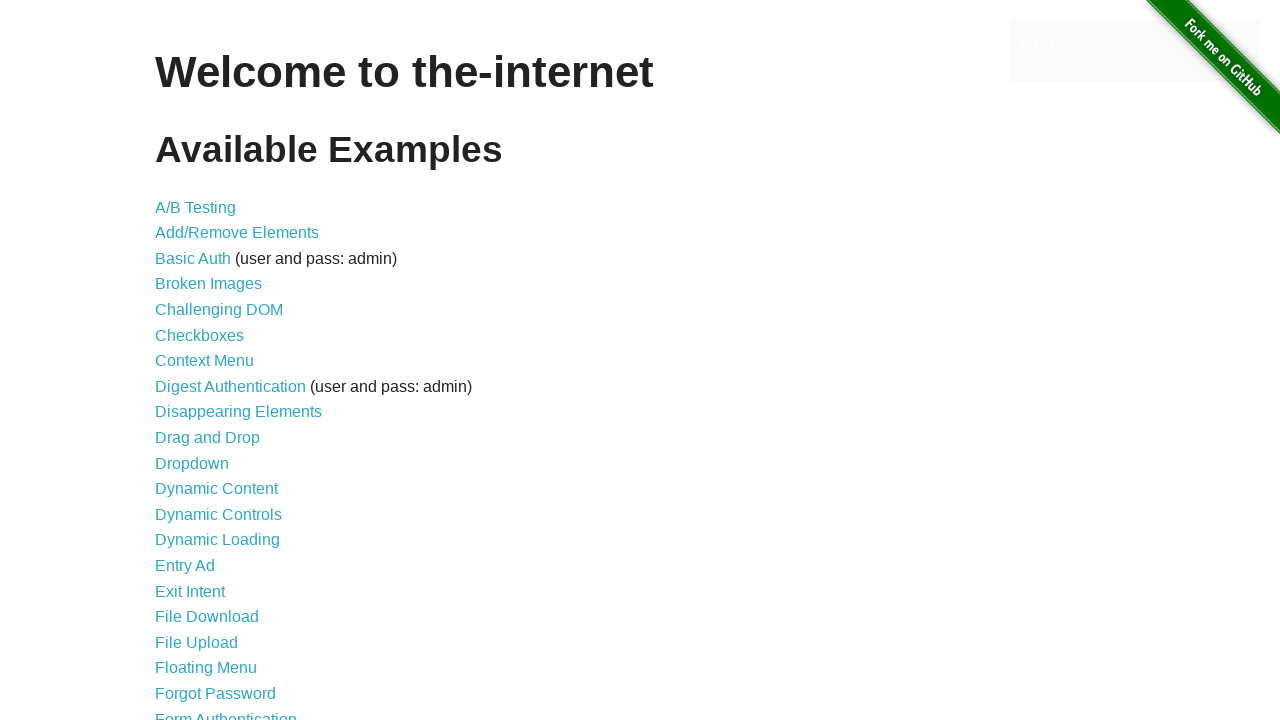

Displayed error growl notification
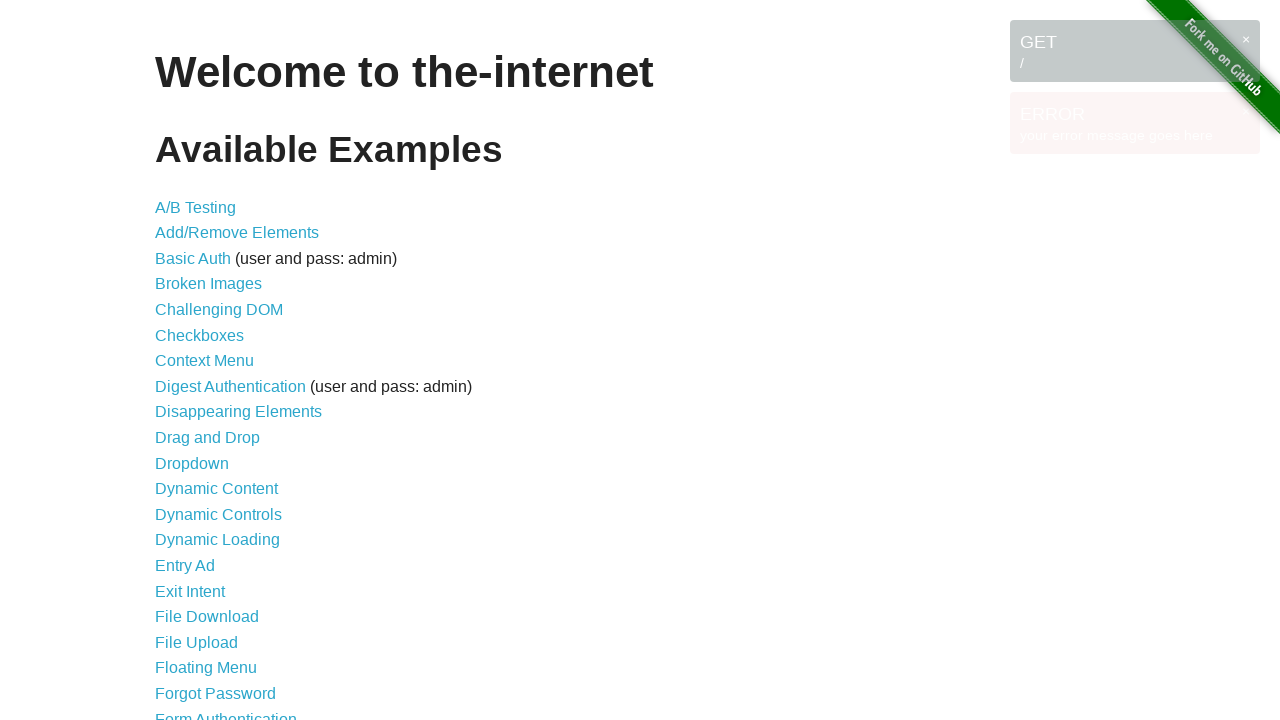

Displayed notice growl notification
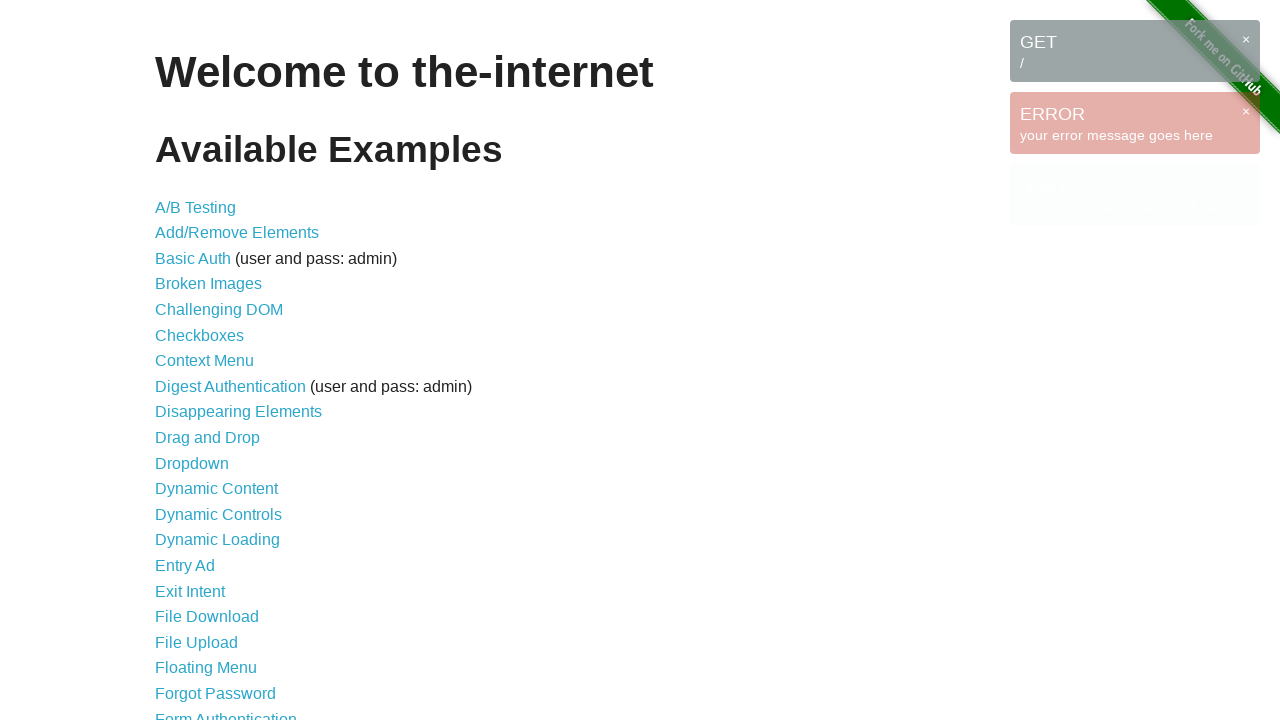

Displayed warning growl notification
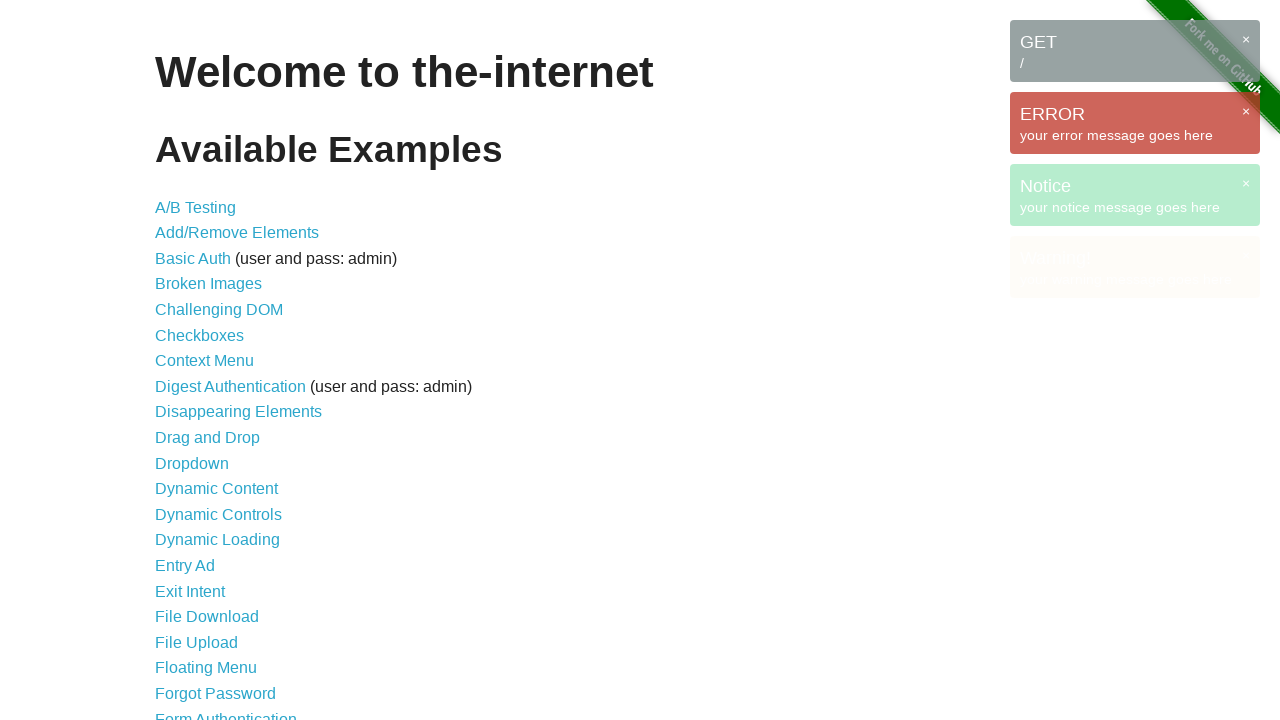

Waited 3 seconds for all notifications to be displayed and visible
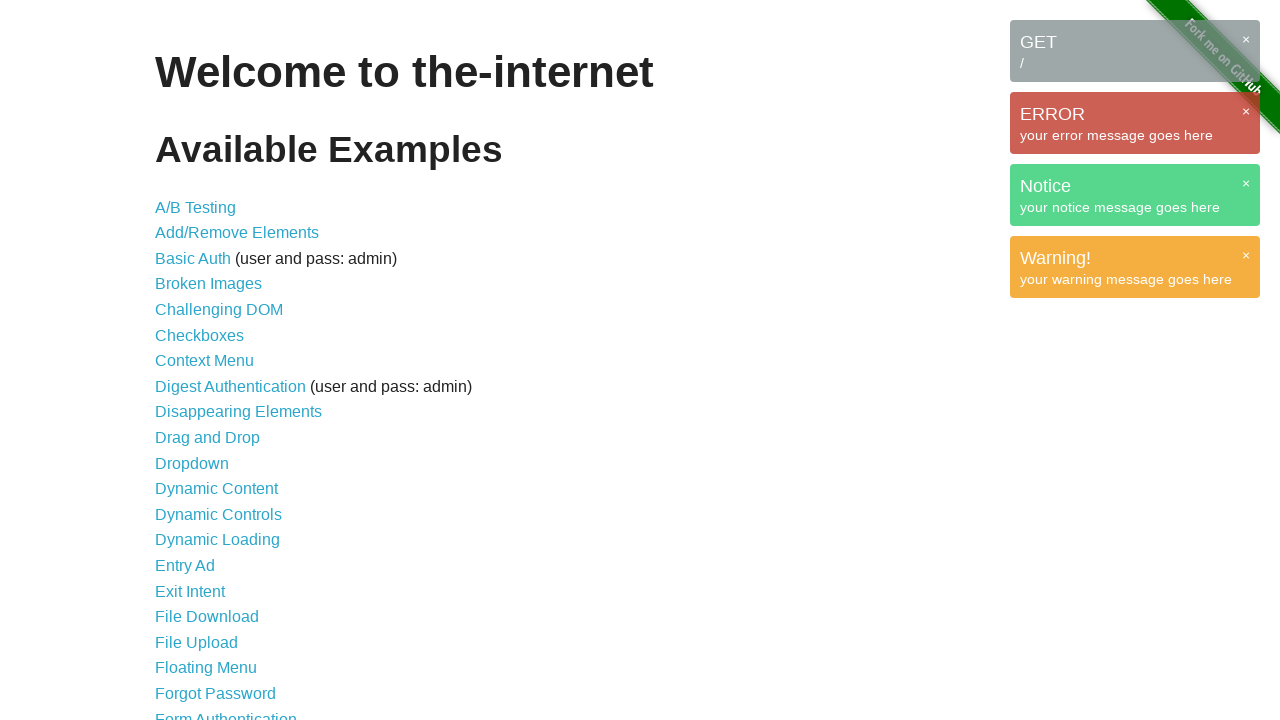

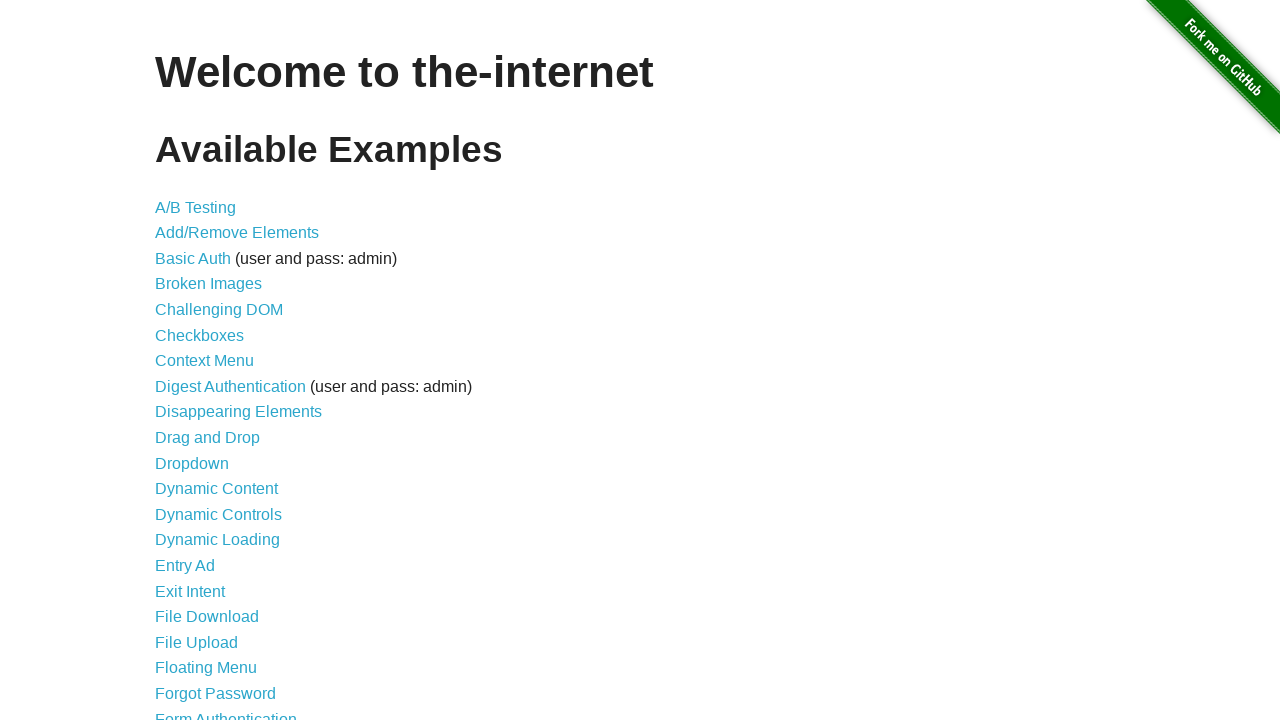